Tests browser window and tab handling by opening a new tab, navigating to a page, and then opening a new window

Starting URL: https://demoqa.com/browser-windows

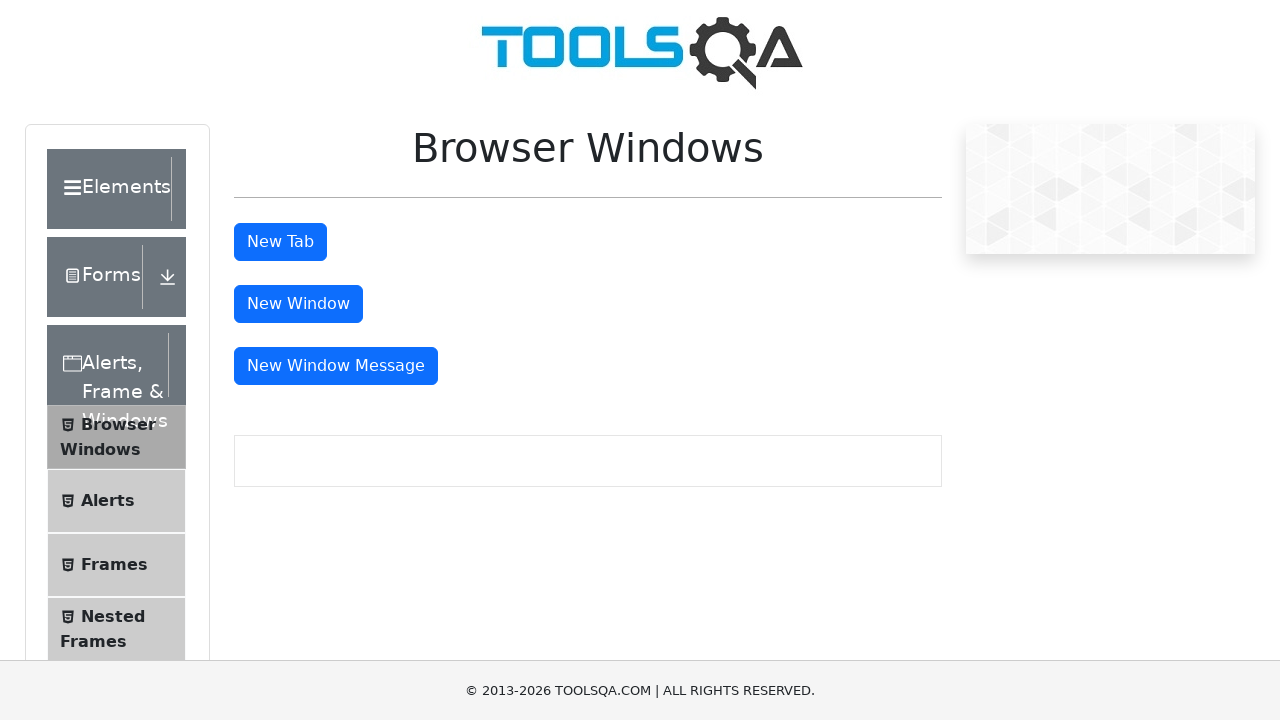

Opened a new tab in the browser context
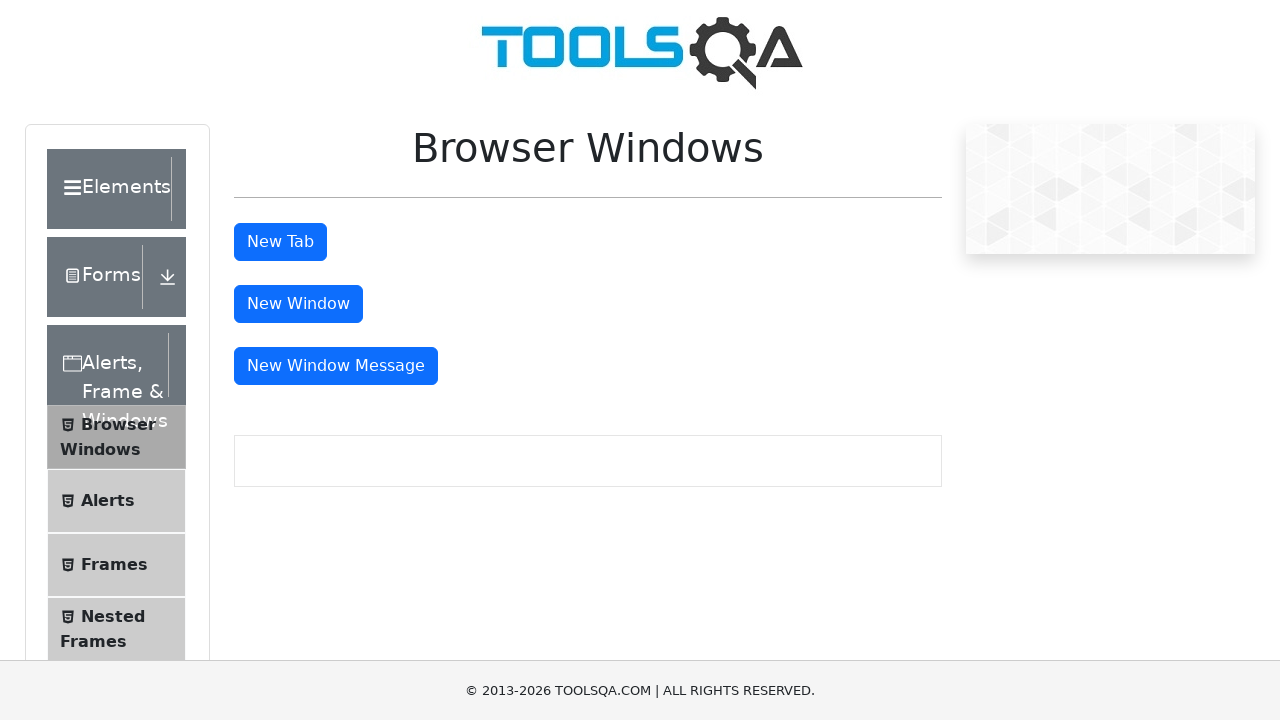

Navigated new tab to https://demoqa.com/browser-windows
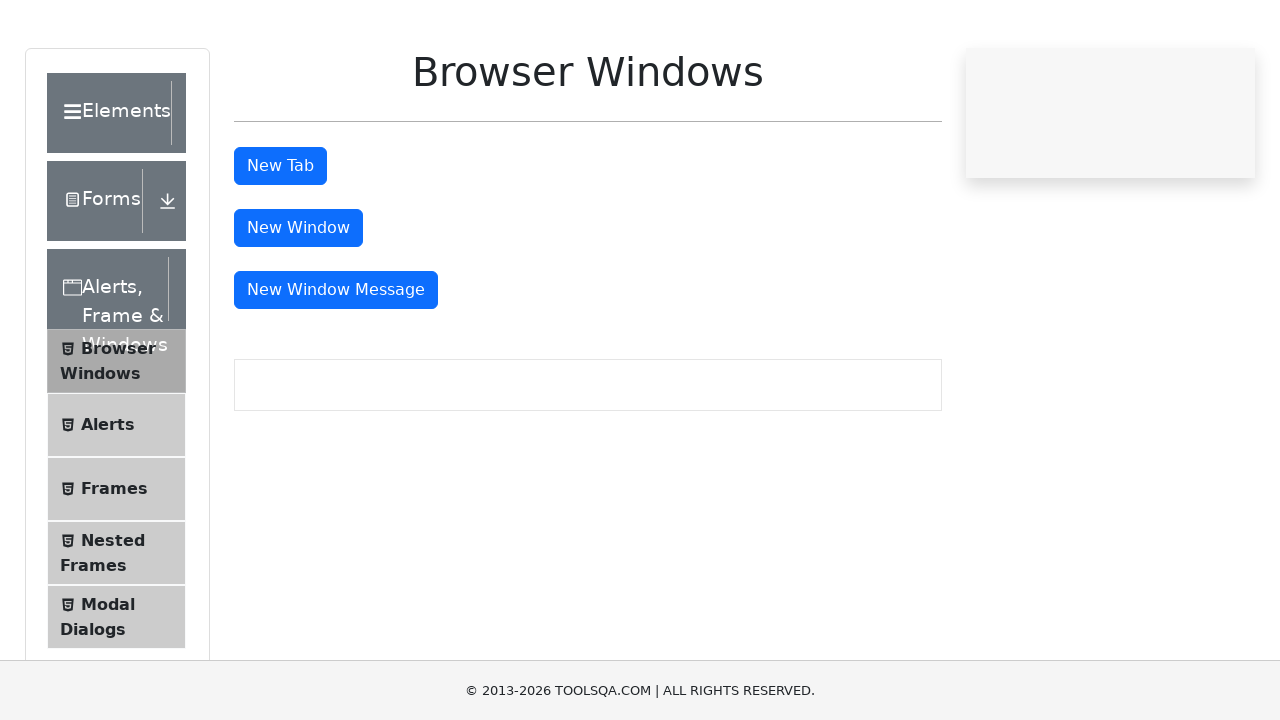

Opened another new tab in the browser context
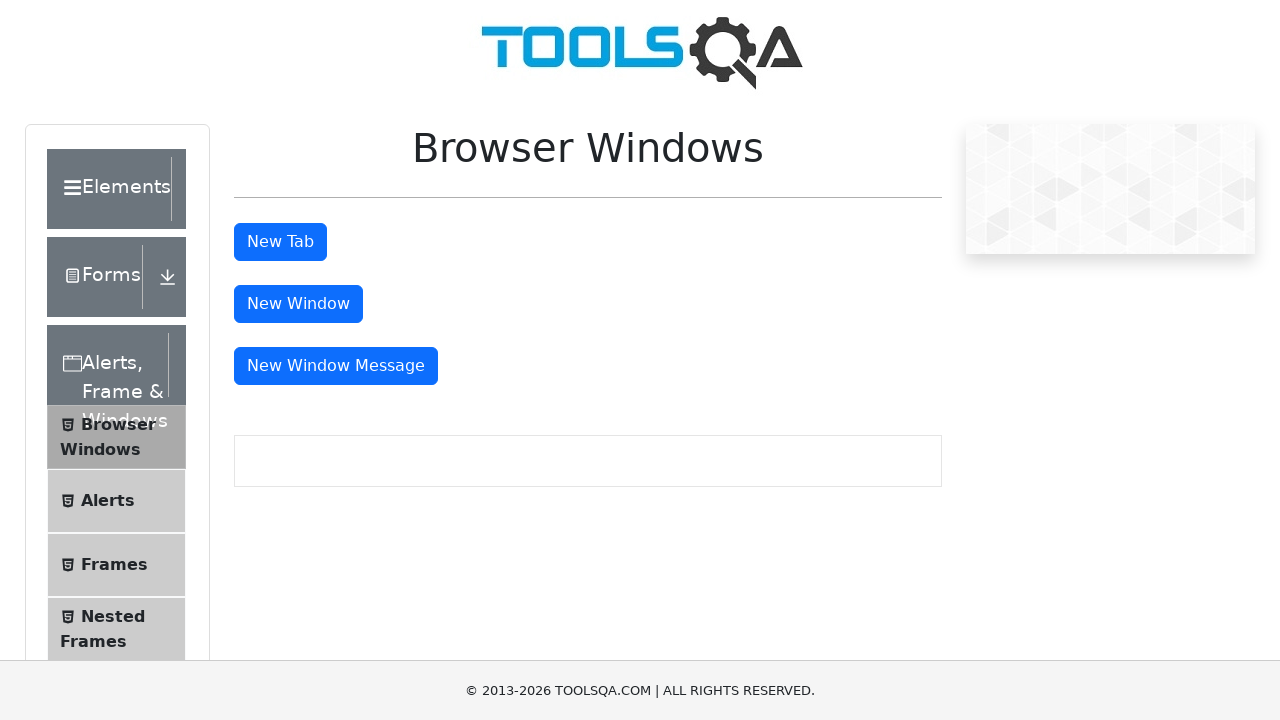

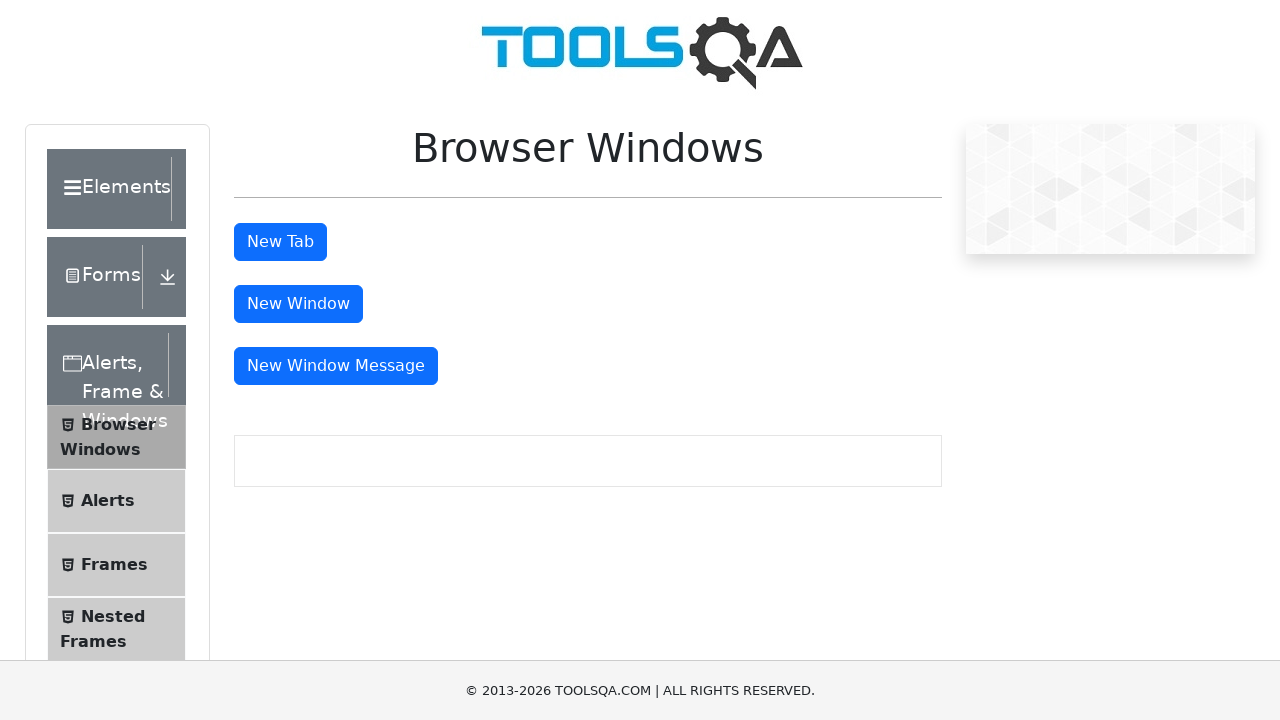